Tests drag and drop functionality on the jQuery UI demo page by dragging an element from the draggable source to the droppable target within an iframe.

Starting URL: http://jqueryui.com/droppable/

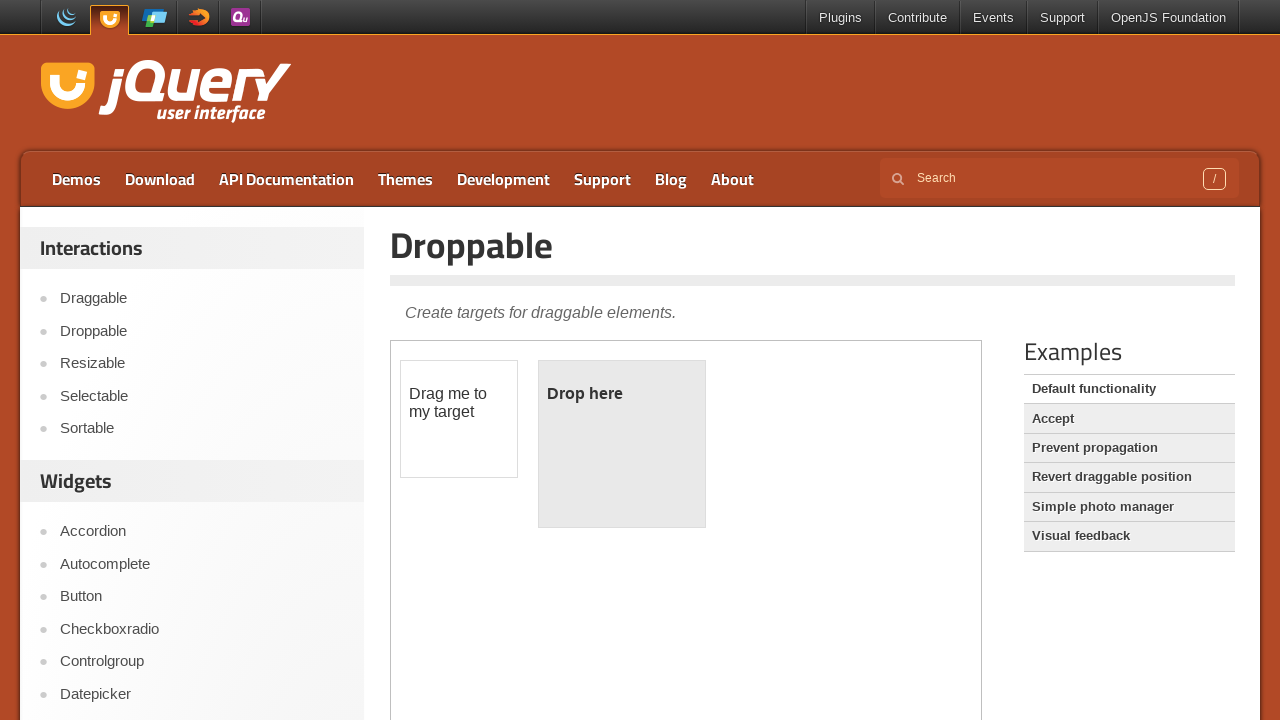

Located the demo frame containing drag and drop elements
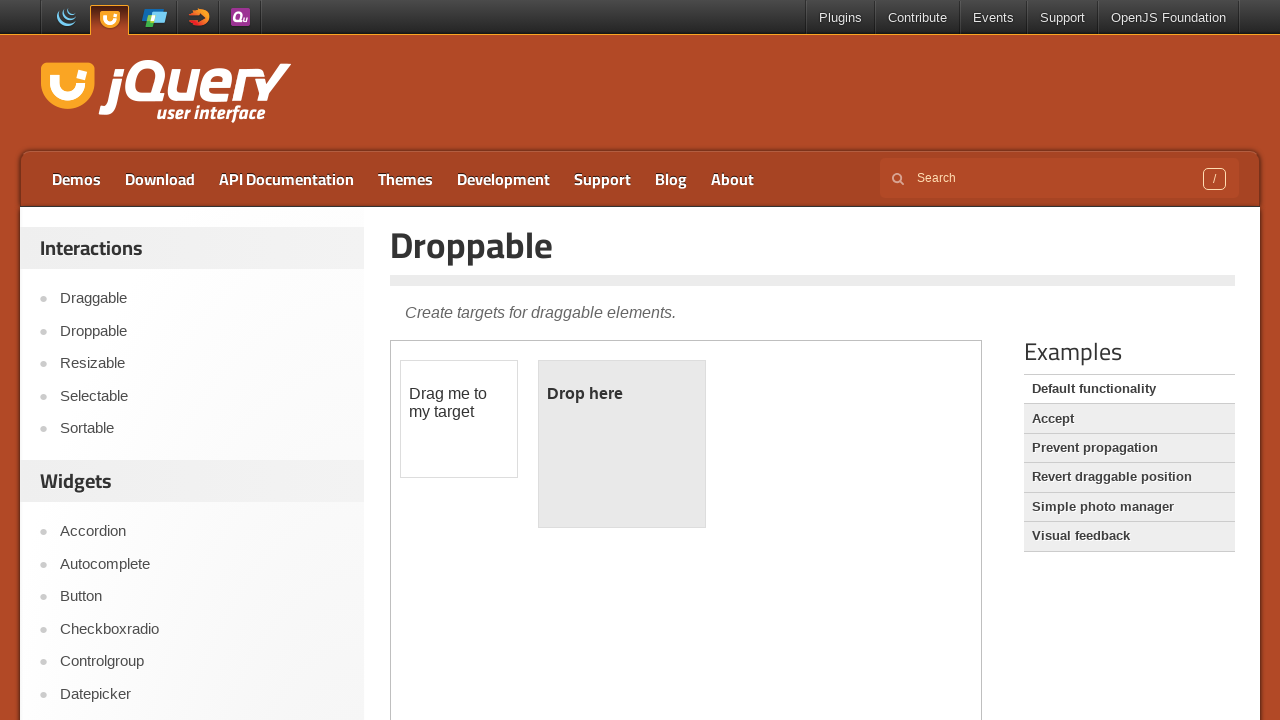

Located the draggable element within the iframe
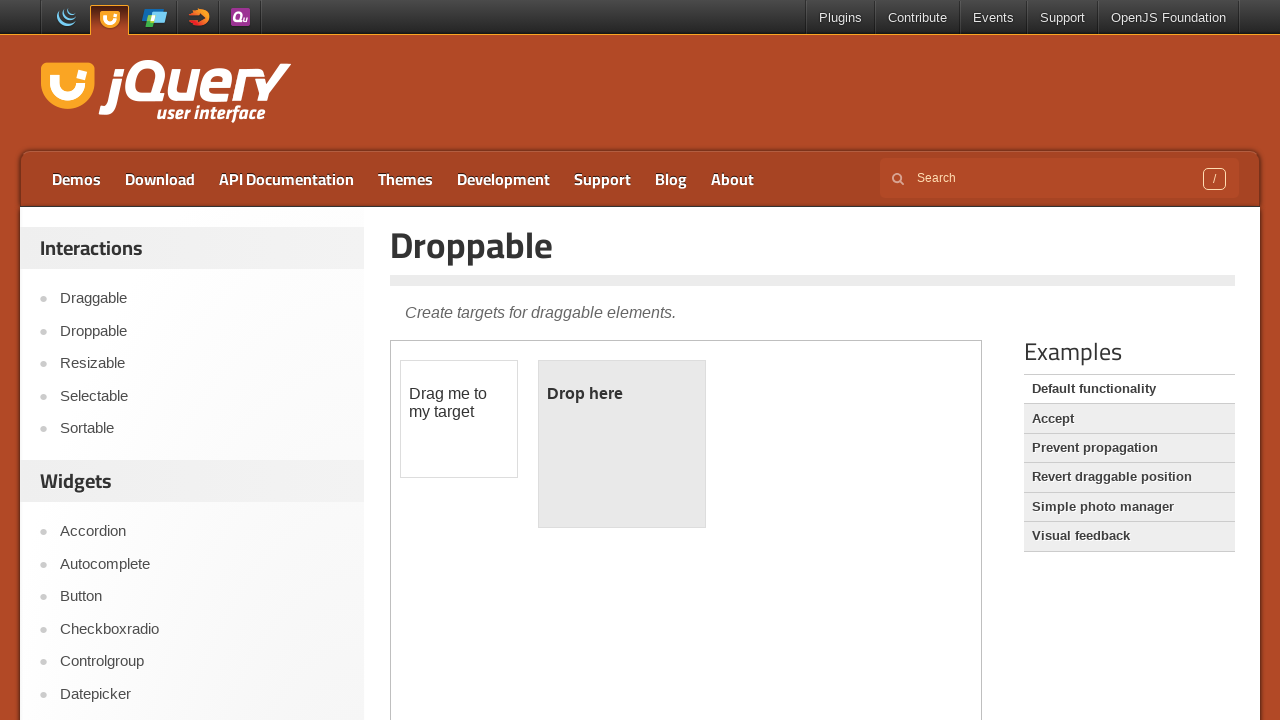

Located the droppable target element within the iframe
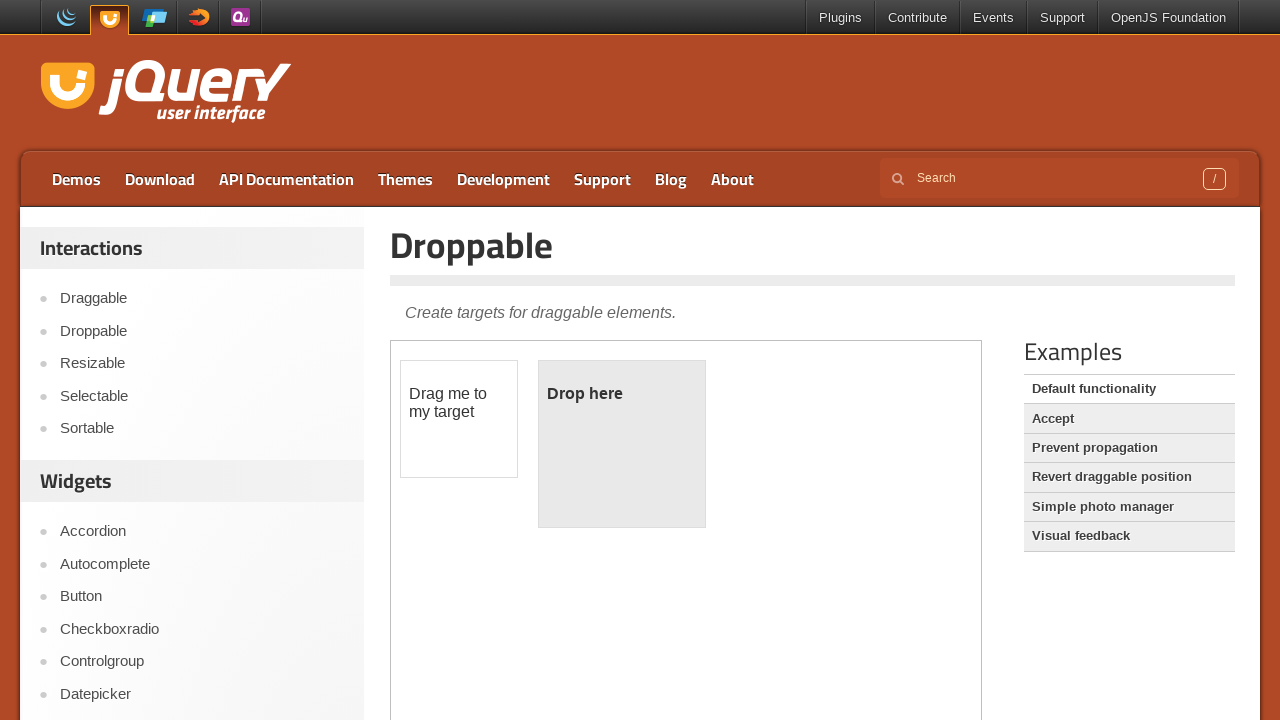

Dragged the draggable element to the droppable target at (622, 444)
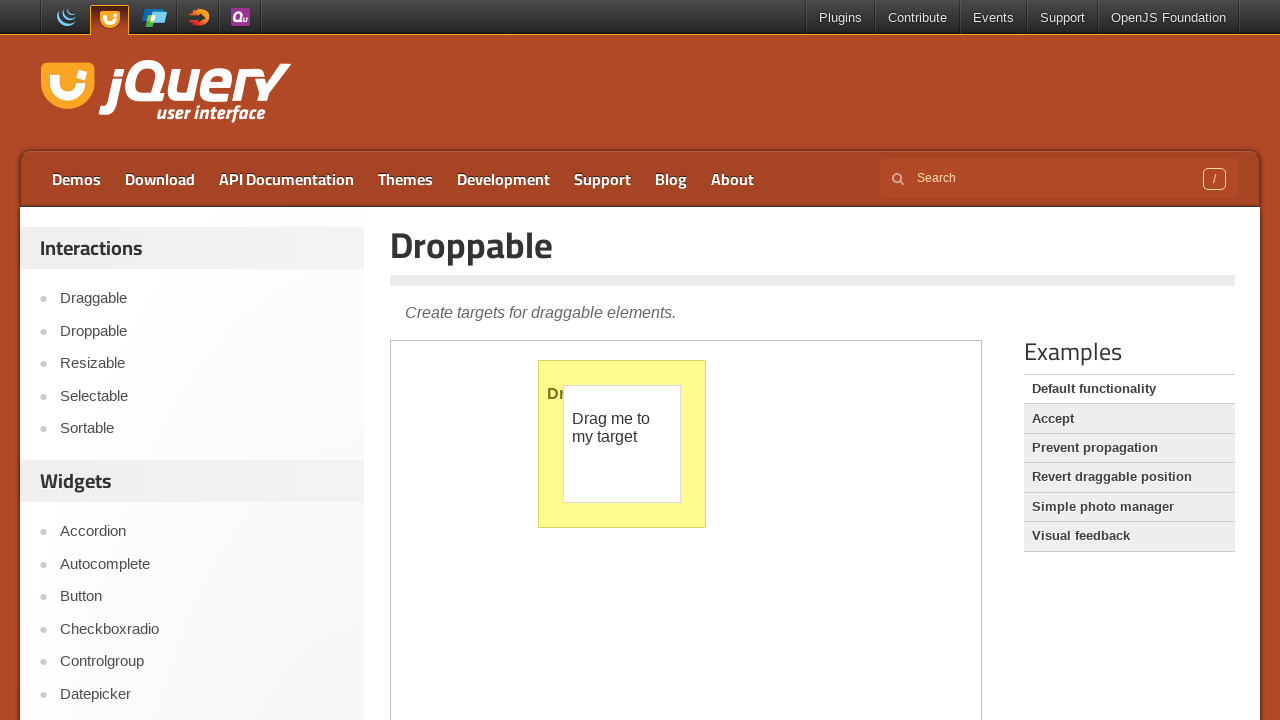

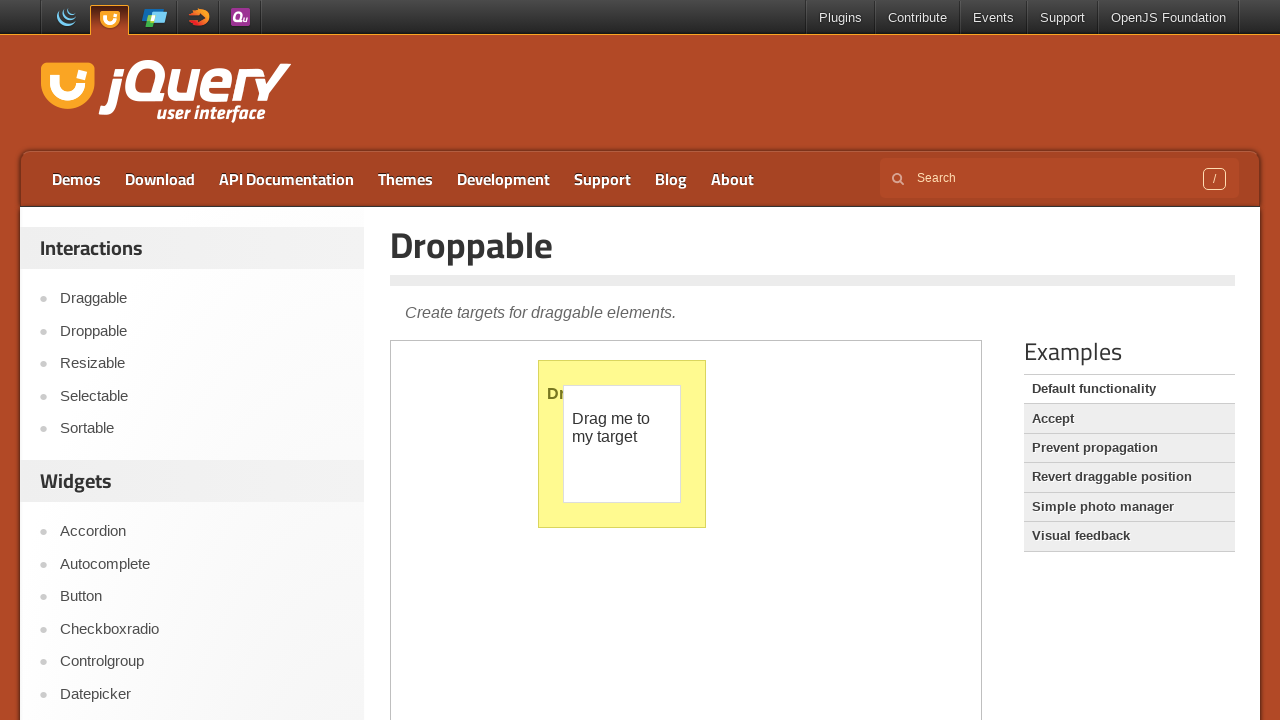